Tests that magic text element changes by waiting for specific text content to appear

Starting URL: https://kristinek.github.io/site/examples/sync

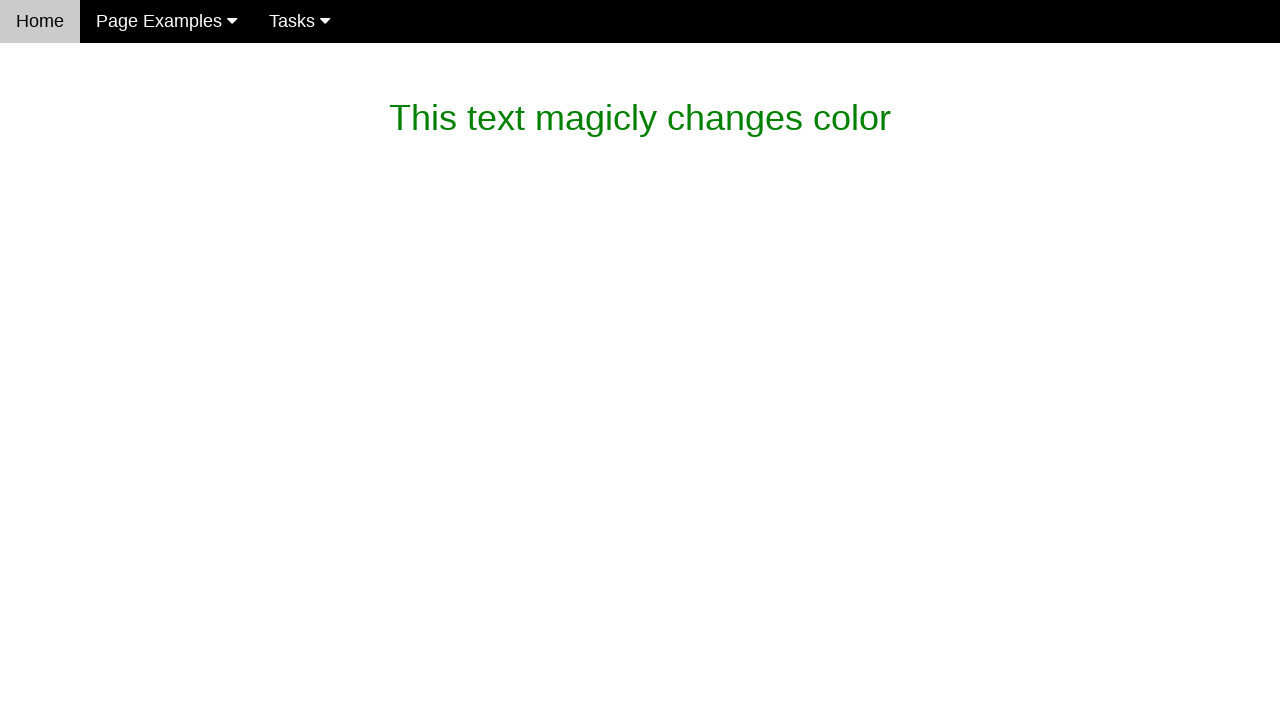

Verified initial magic_text element contains 'This text magicly changes color'
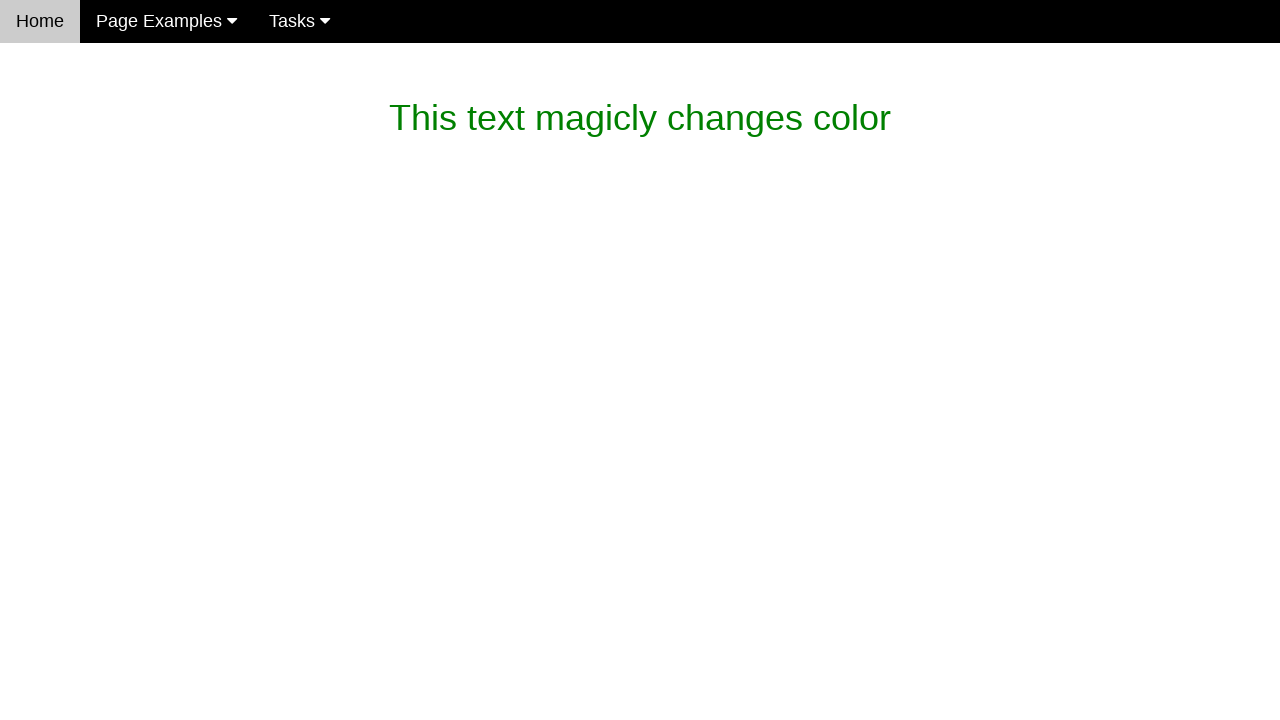

Waited for magic_text element to change to 'What is this magic? It's dev magic~'
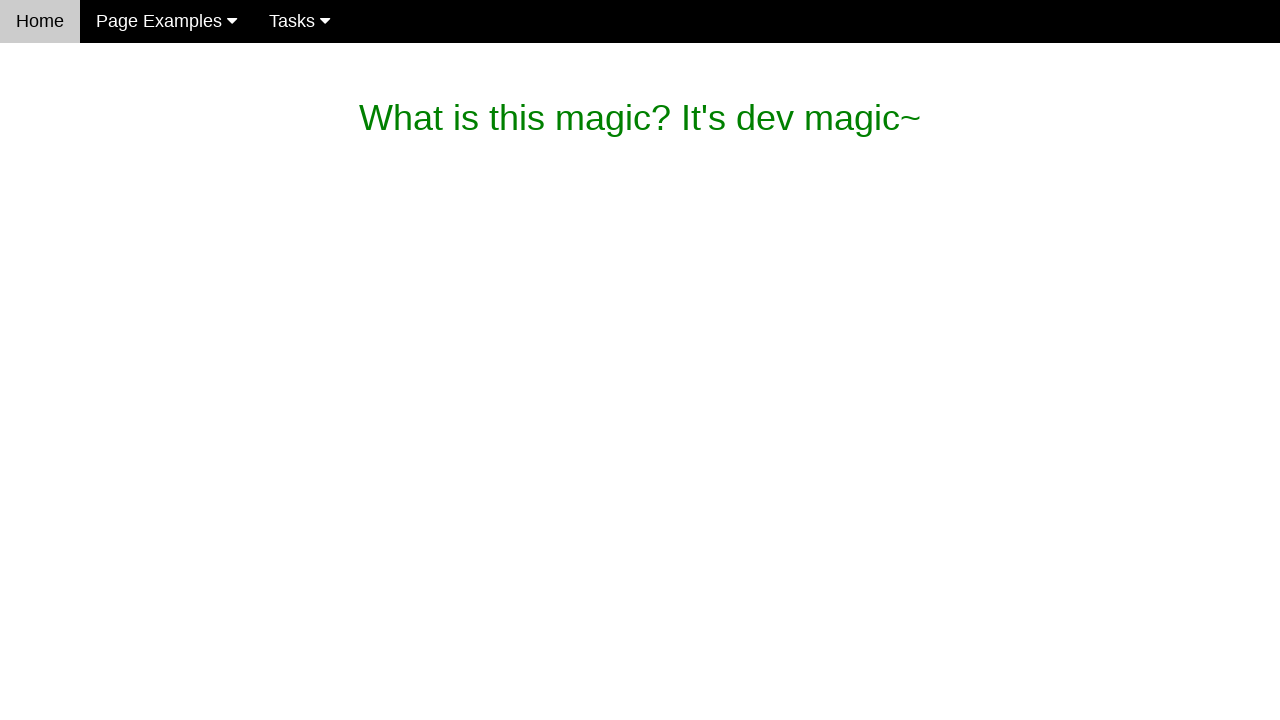

Verified magic_text element successfully changed to 'What is this magic? It's dev magic~'
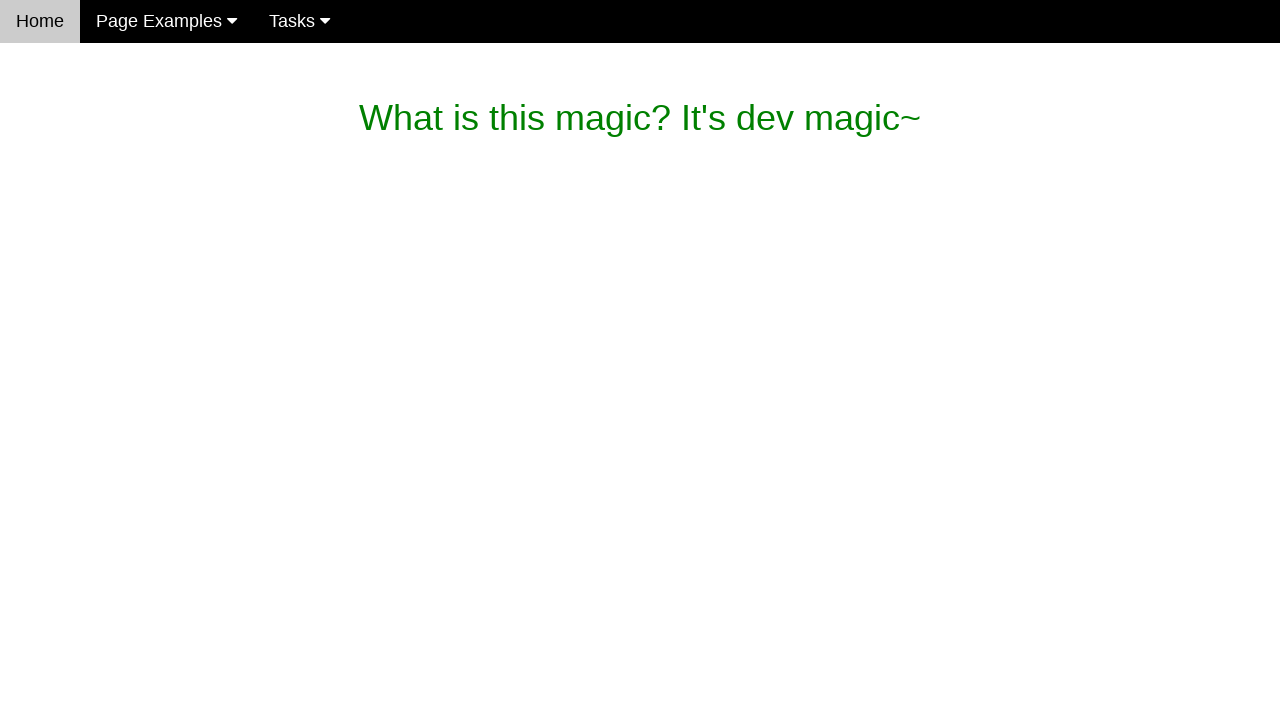

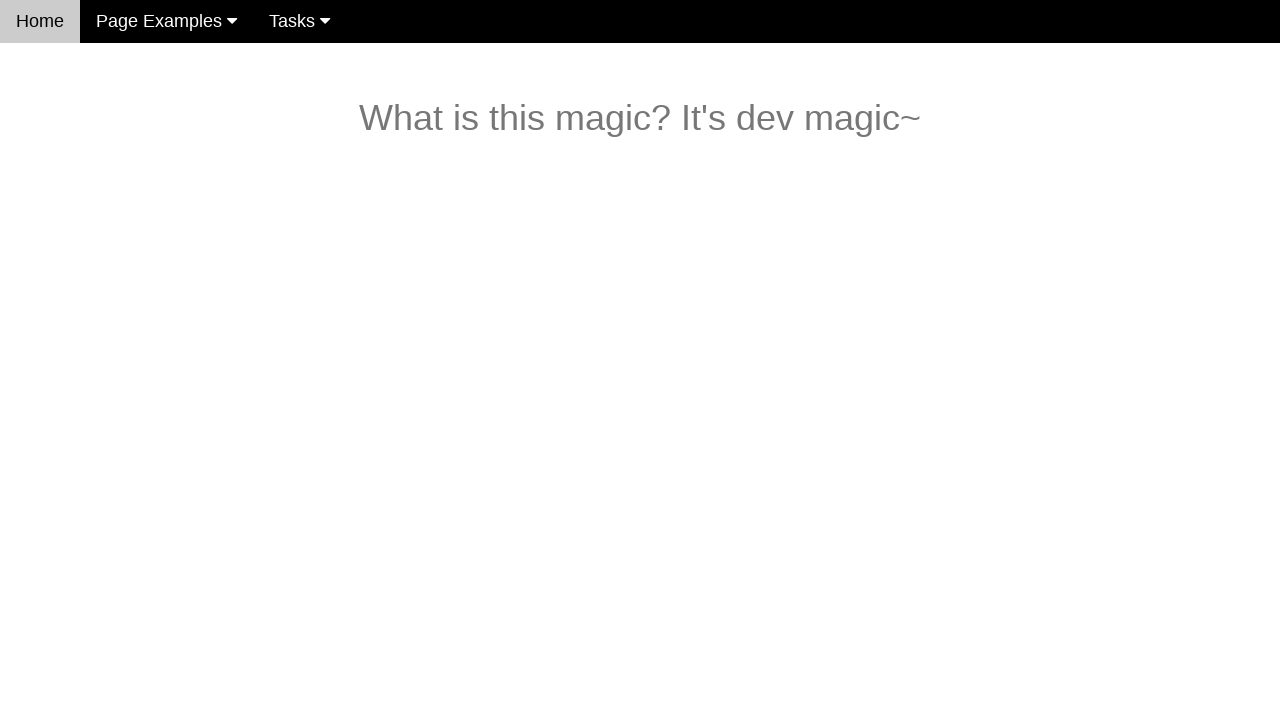